Tests right-click context menu functionality by right-clicking a button, selecting "Copy" from the context menu, and accepting the resulting alert dialog

Starting URL: https://swisnl.github.io/jQuery-contextMenu/demo.html

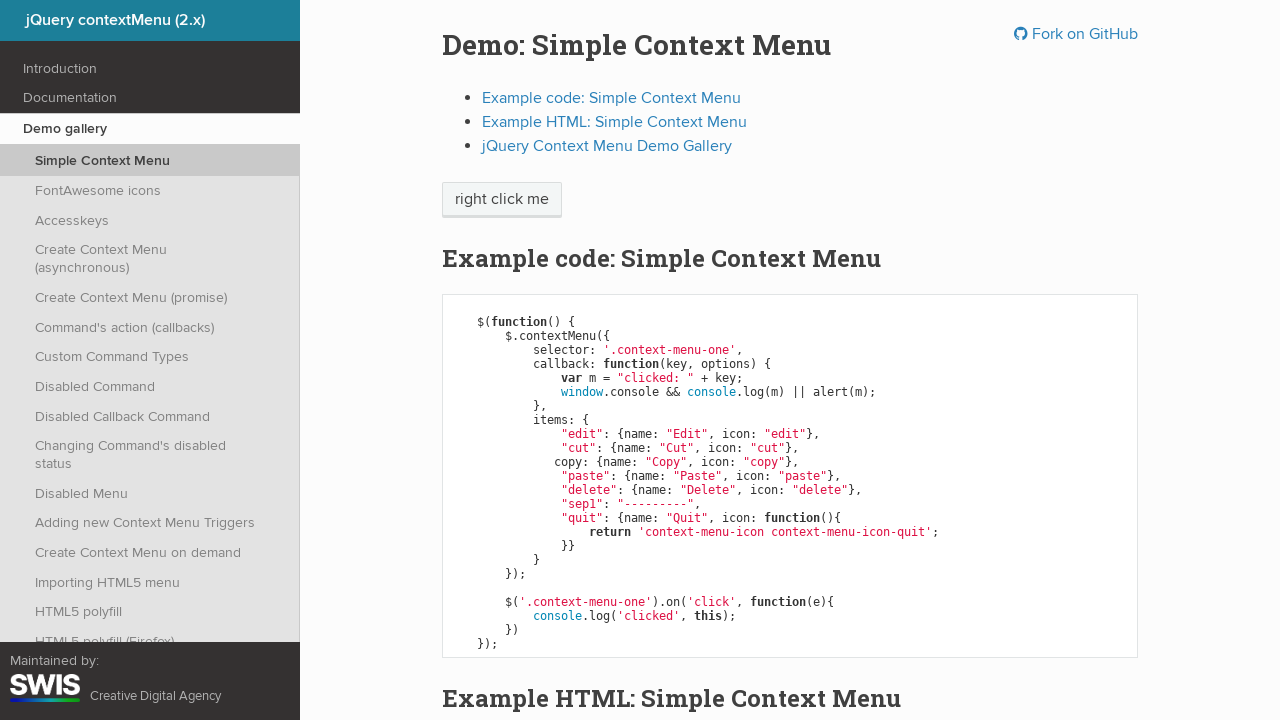

Right-clicked context menu button at (502, 200) on span.context-menu-one.btn.btn-neutral
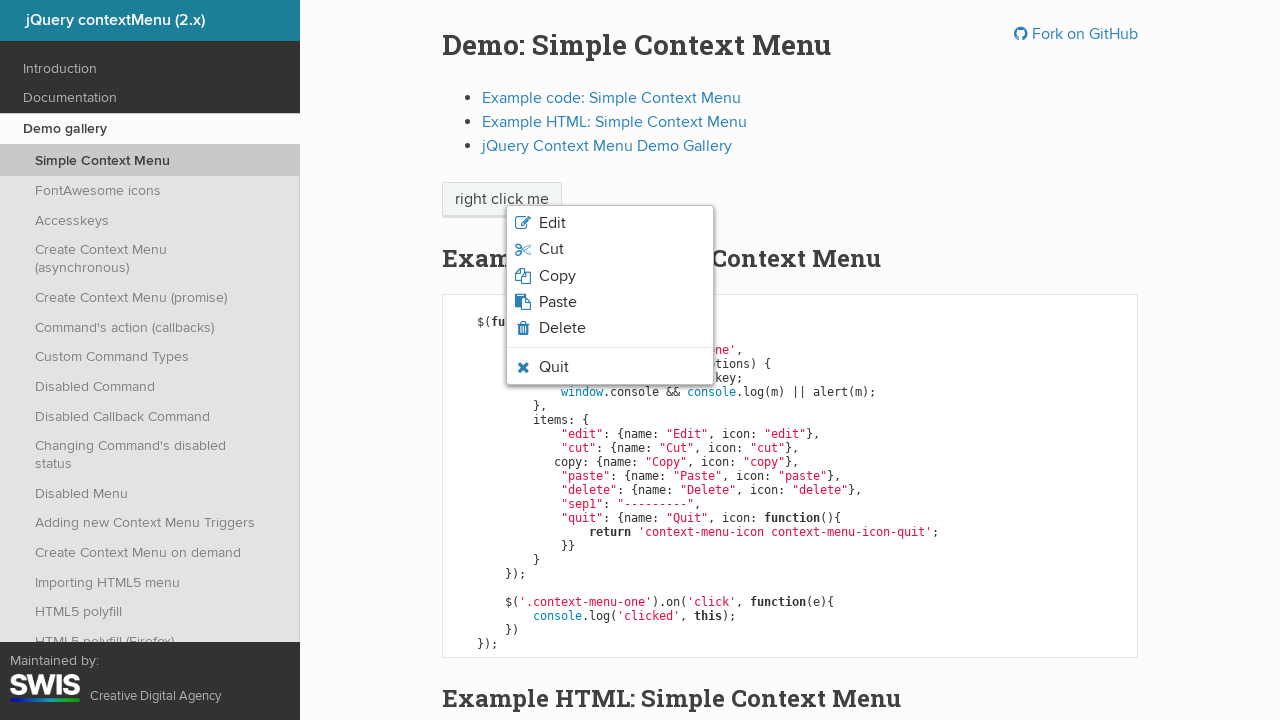

Clicked 'Copy' option from context menu at (557, 276) on xpath=//span[normalize-space()='Copy']
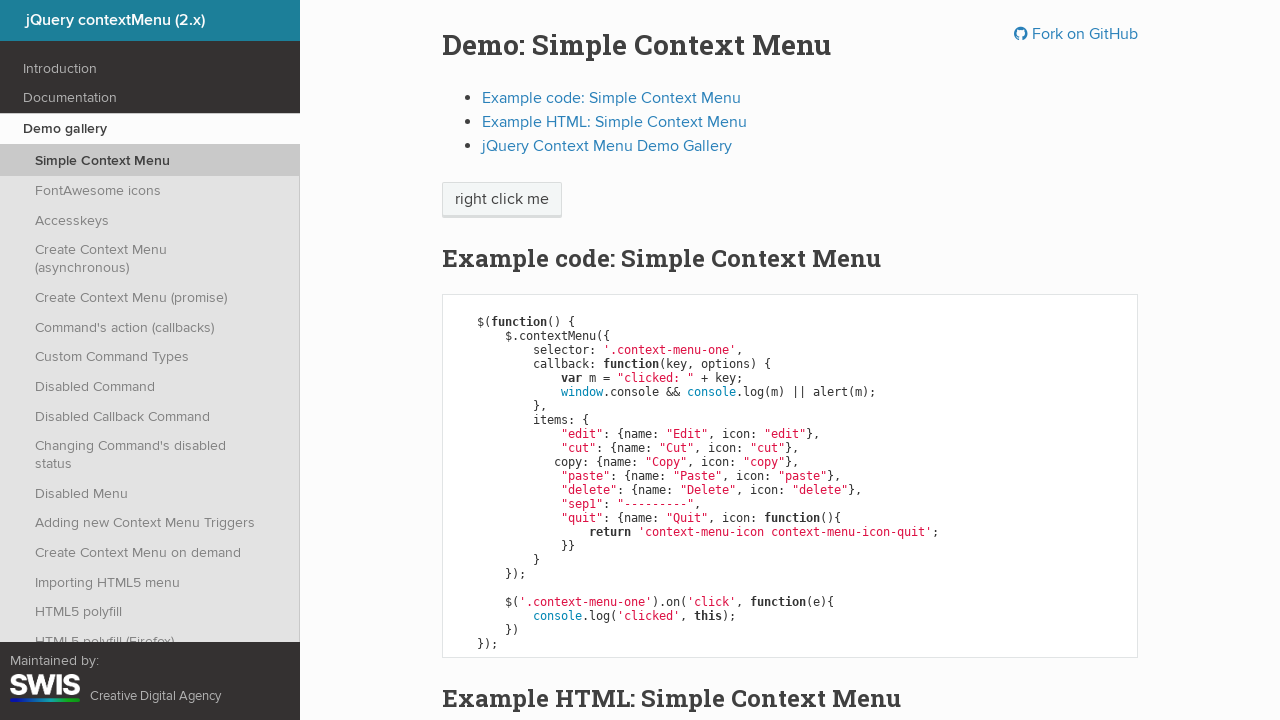

Set up dialog handler to accept alerts
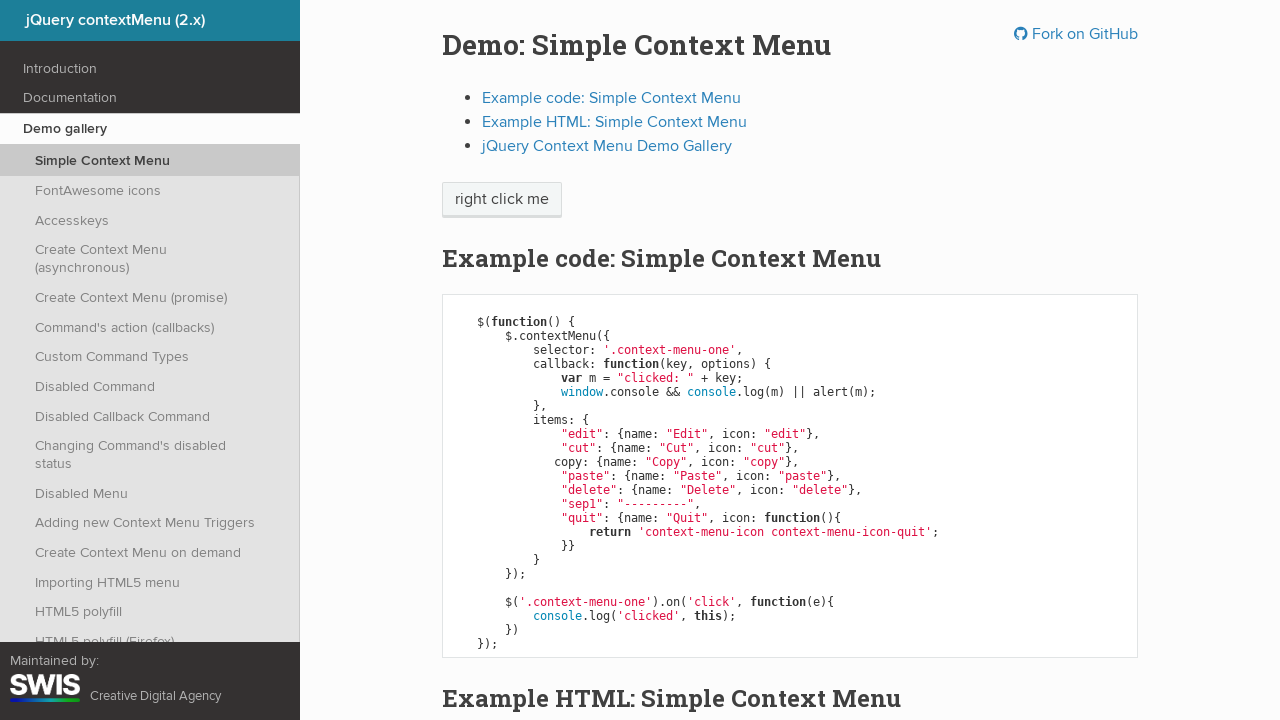

Waited for alert dialog to appear and be handled
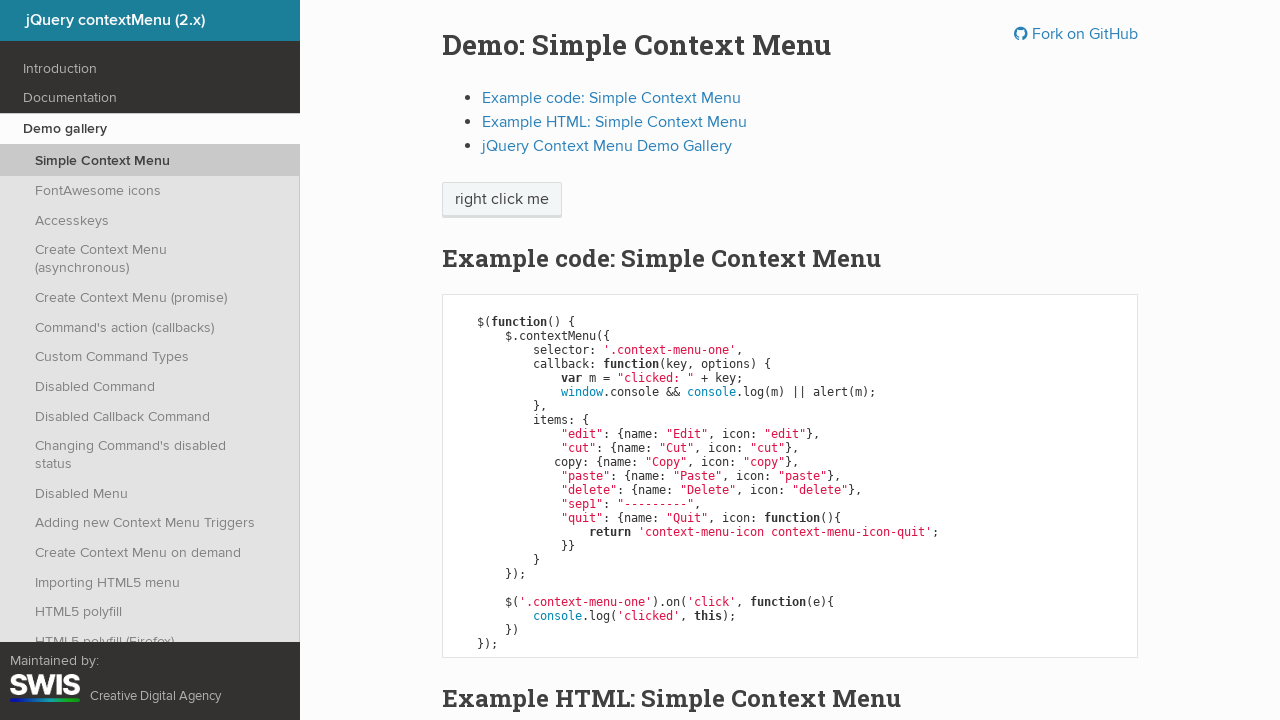

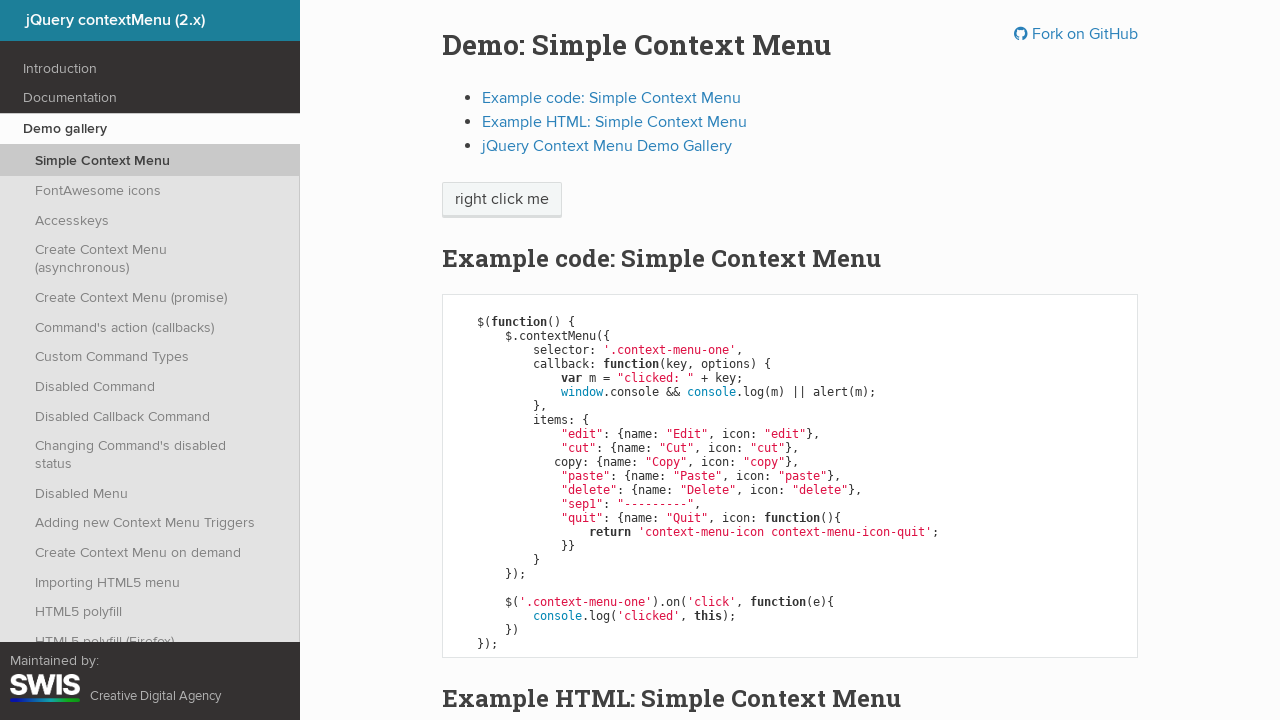